Tests right-click context menu functionality on a demo page by performing a context click action on a specific element

Starting URL: http://swisnl.github.io/jQuery-contextMenu/demo.html

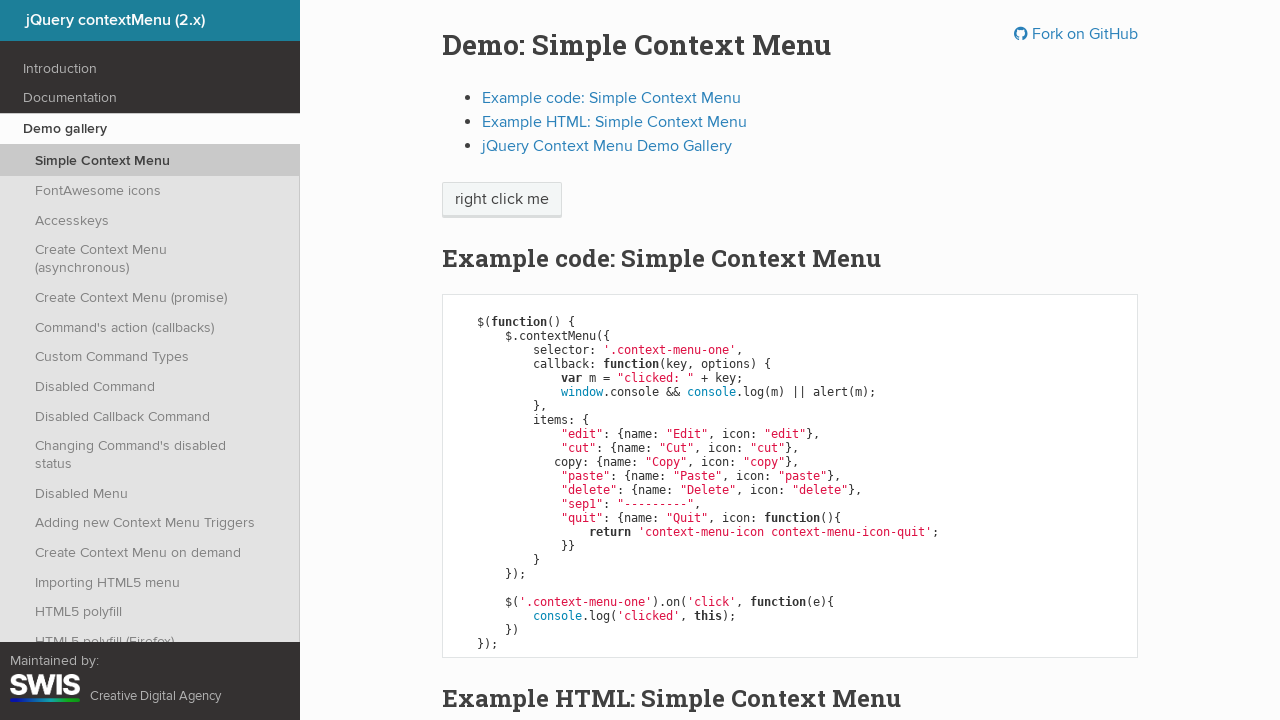

Located the 'right click me' element using XPath
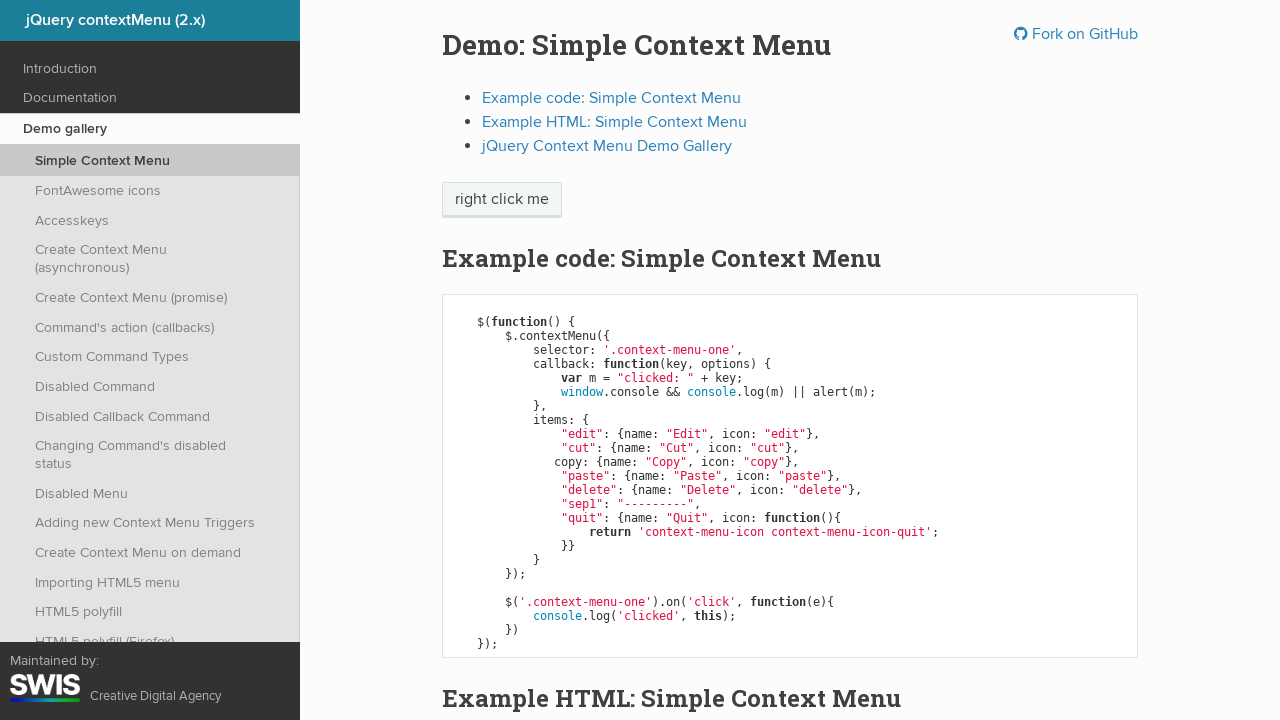

Performed right-click context click on the element at (502, 200) on xpath=//span[text()='right click me']
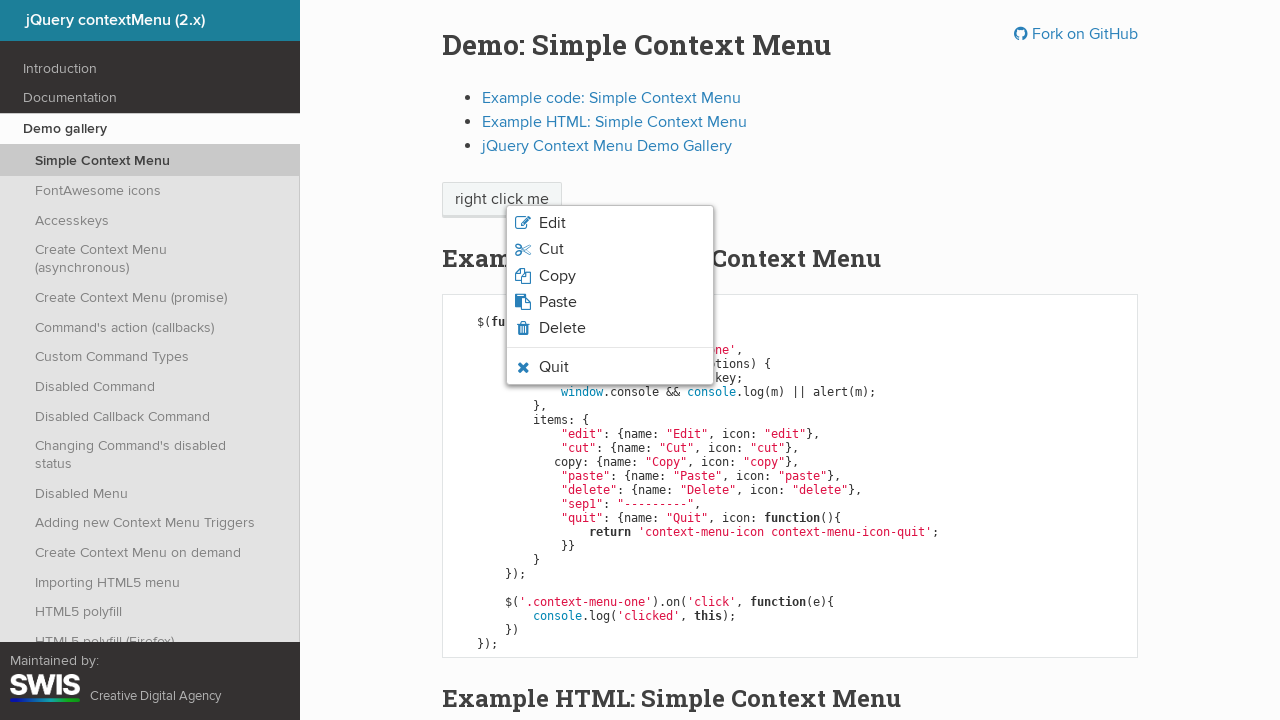

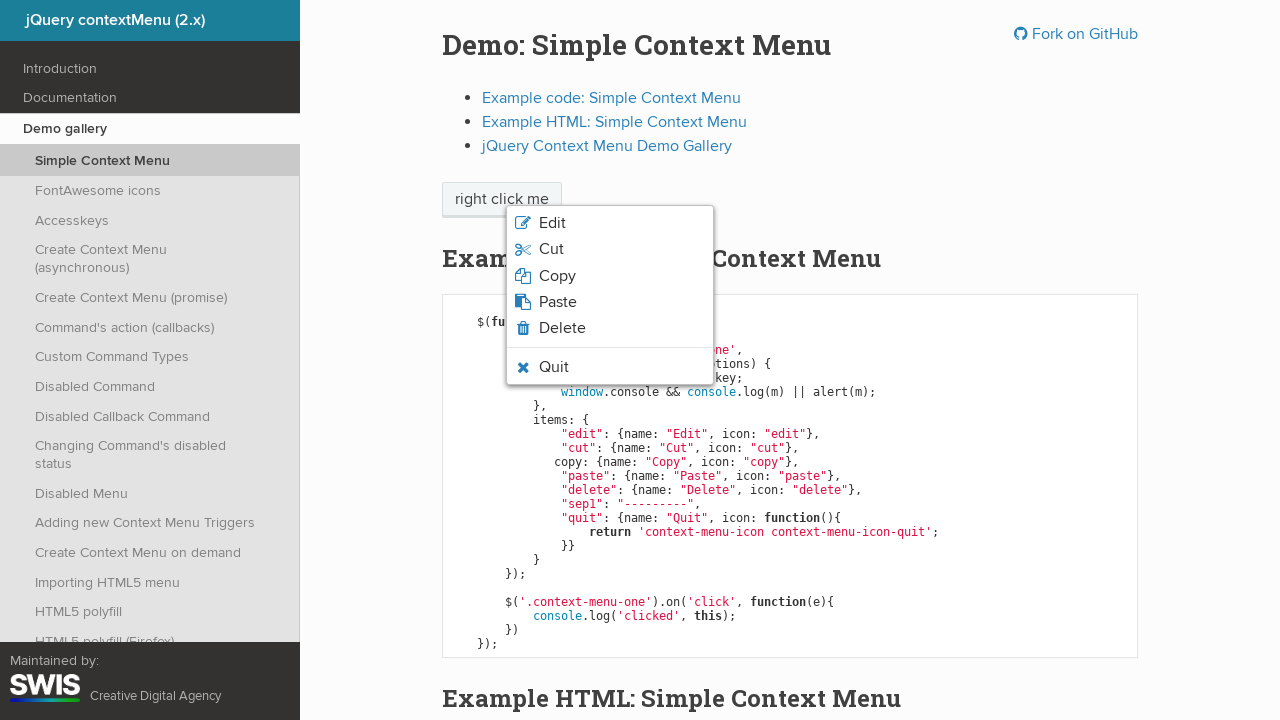